Tests a math quiz form by extracting two numbers, calculating their sum, selecting the correct answer from a dropdown, and submitting the form

Starting URL: http://suninjuly.github.io/selects2.html

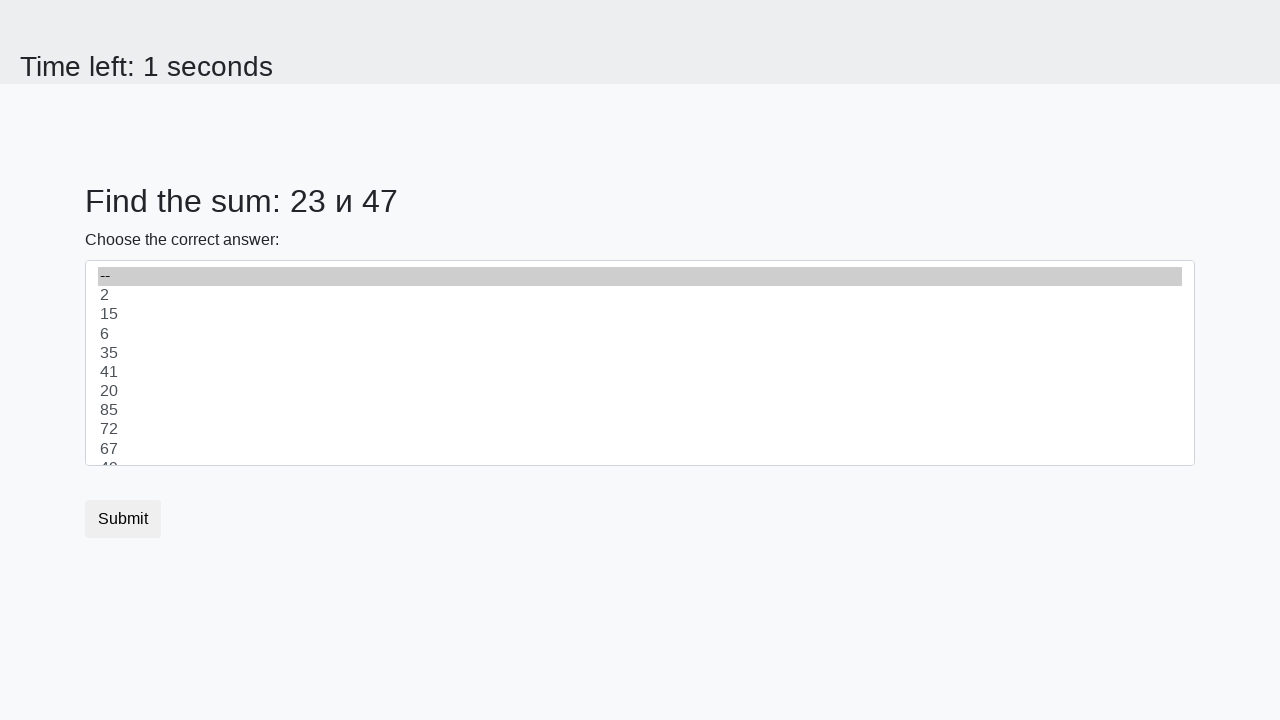

Retrieved first number from #num1 element
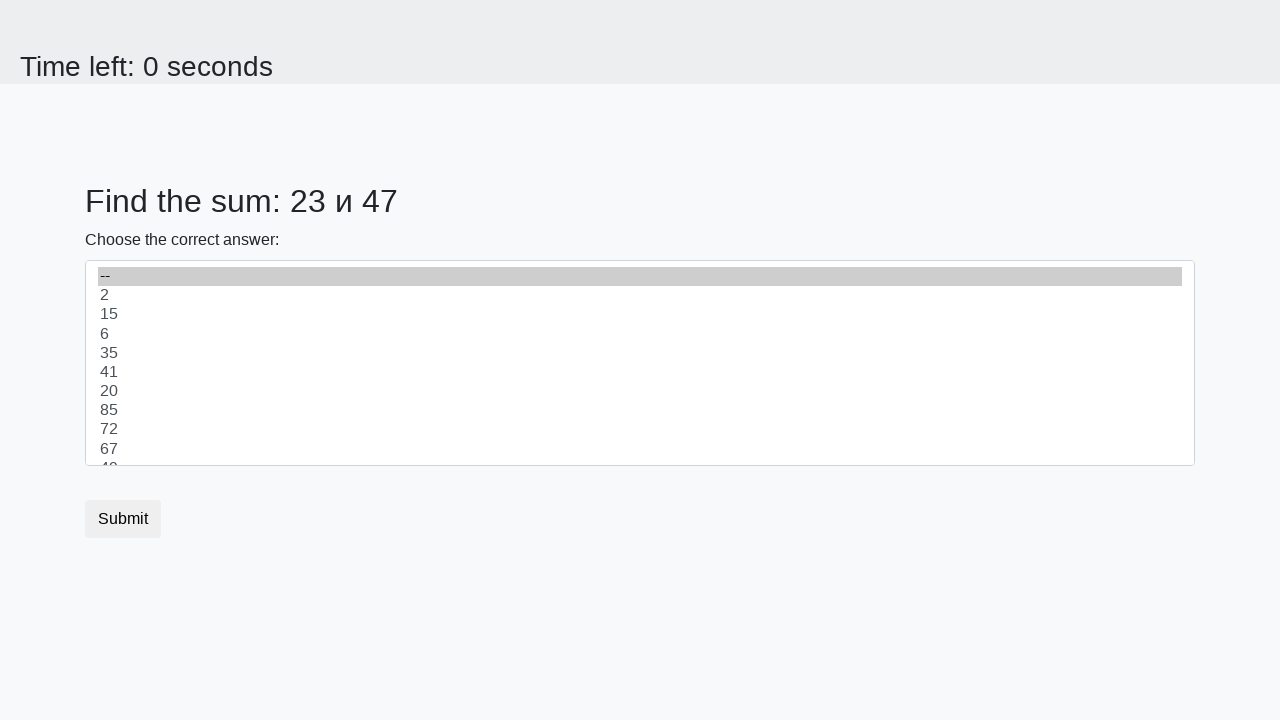

Retrieved second number from #num2 element
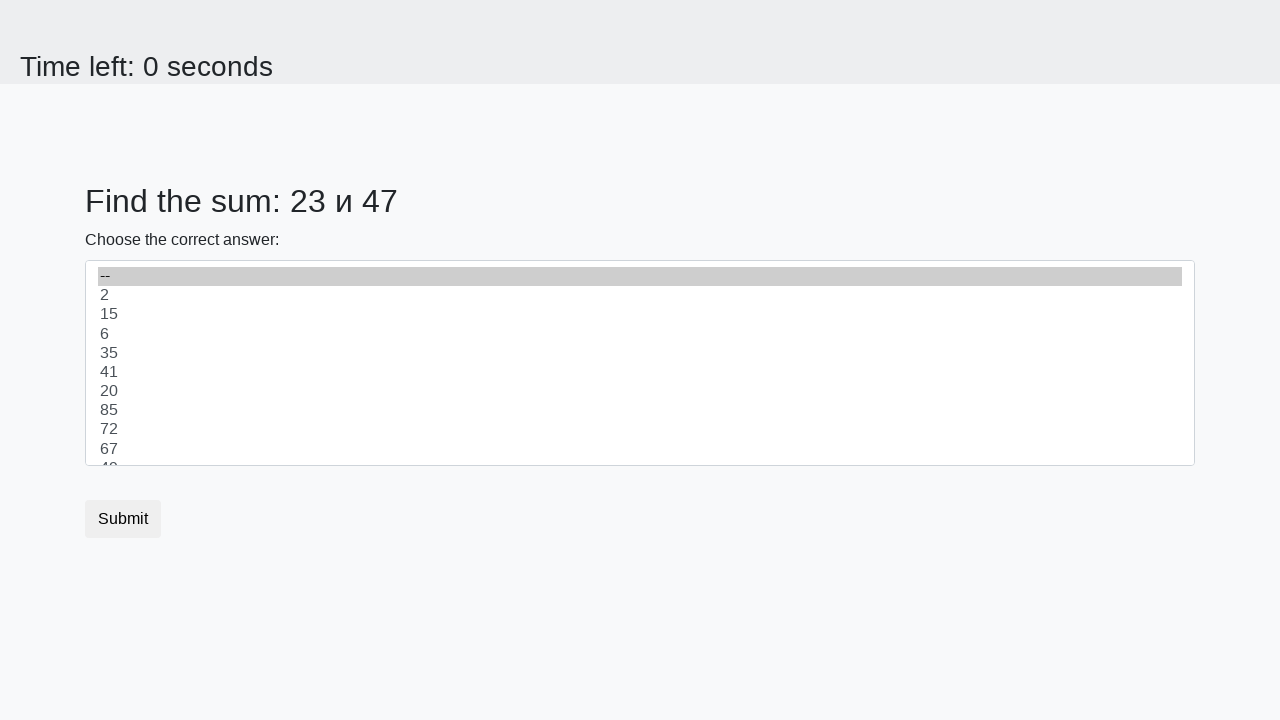

Calculated sum: 23 + 47 = 70
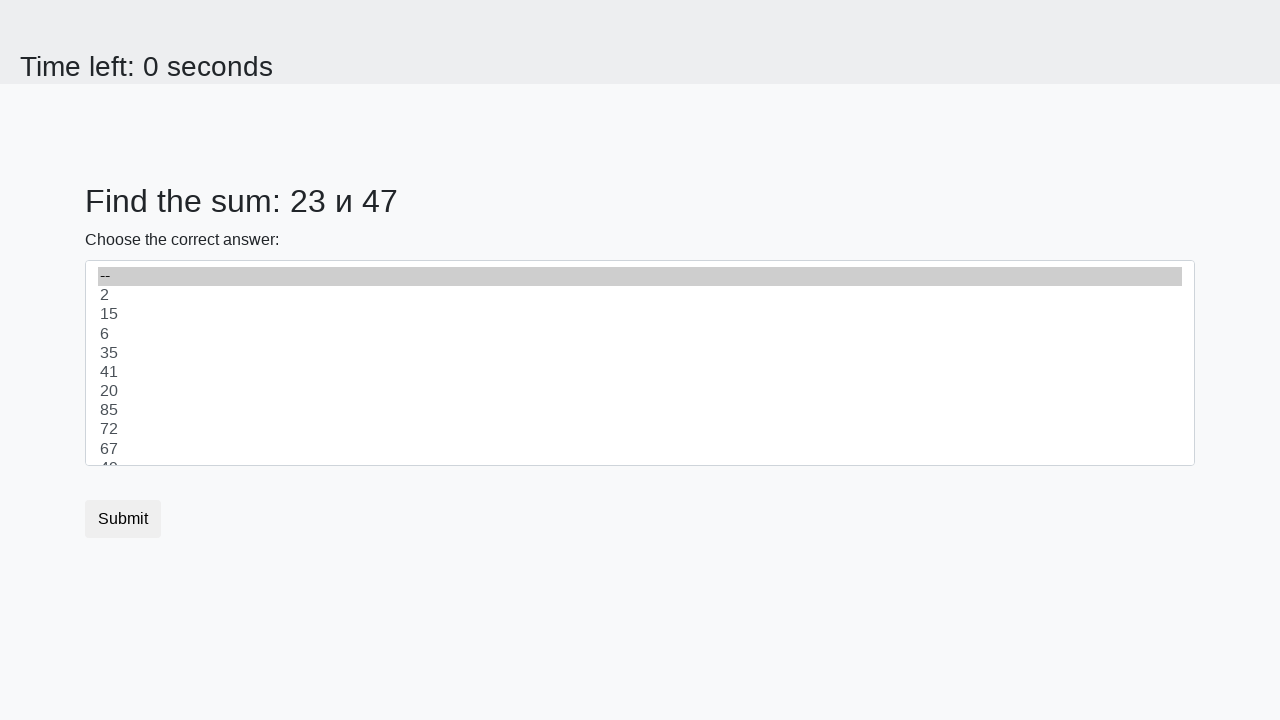

Selected correct answer 70 from dropdown at (640, 430) on [value="70"]
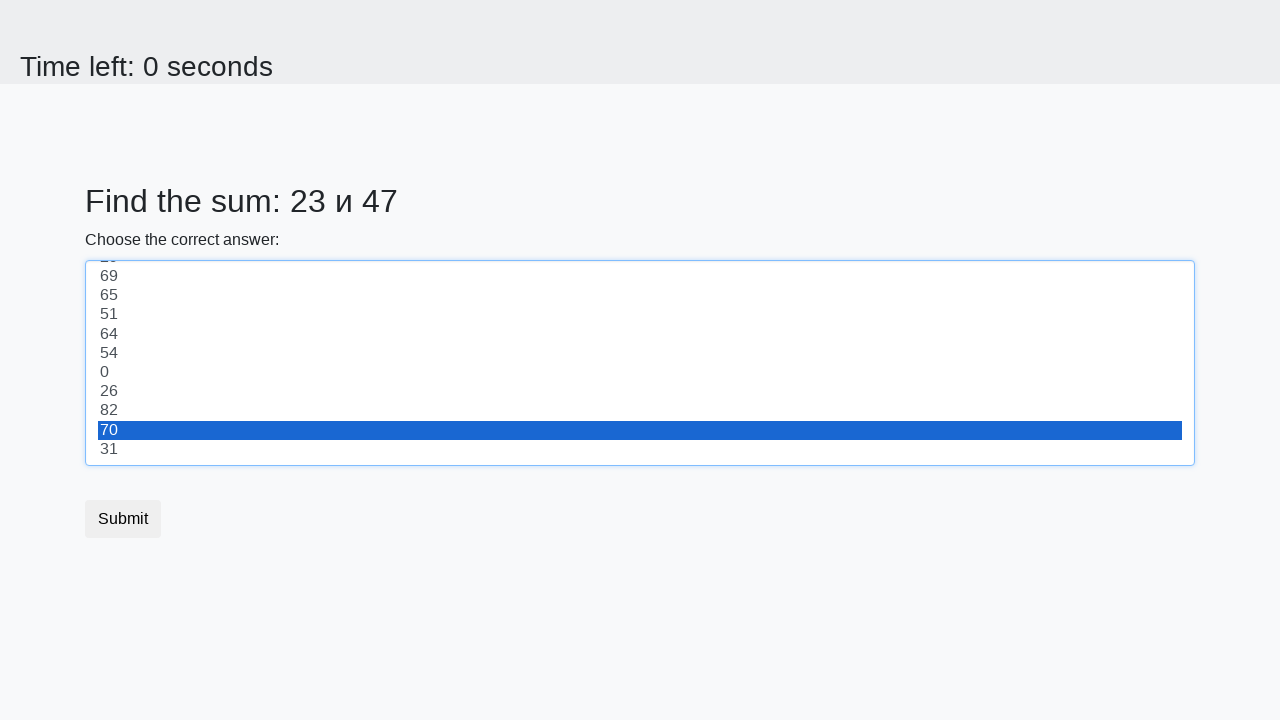

Clicked submit button to submit the form at (123, 519) on button.btn
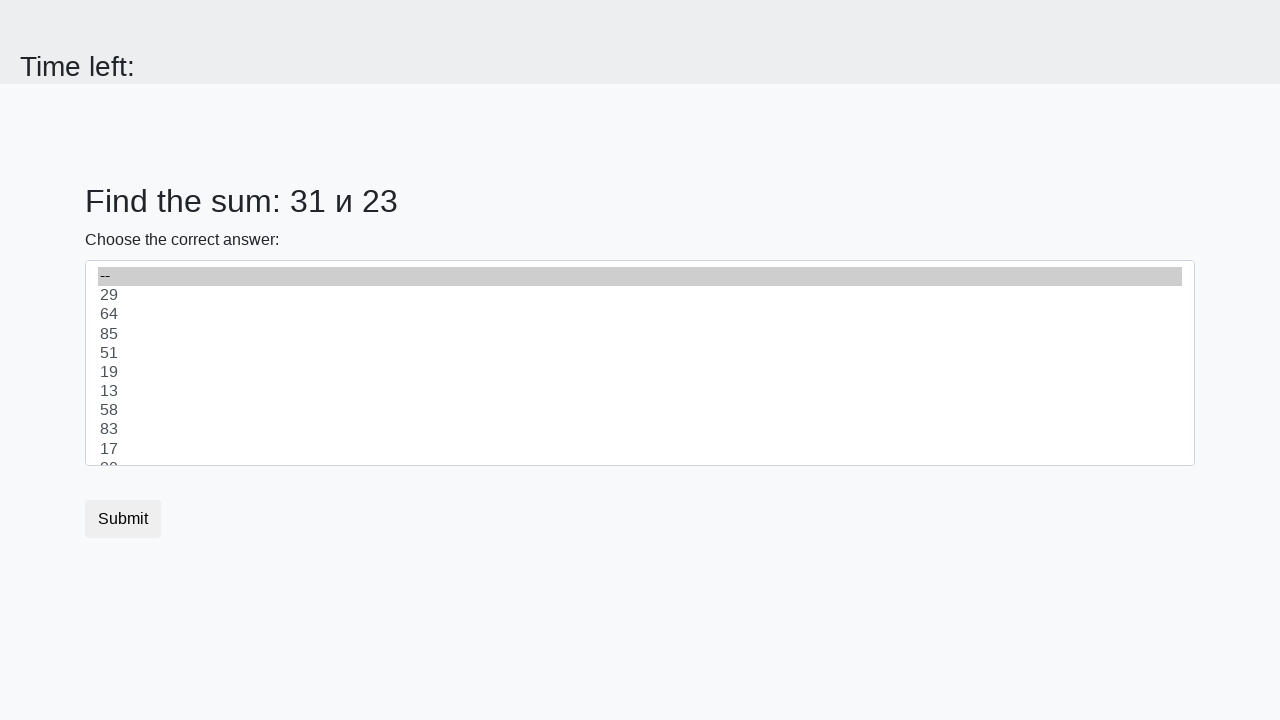

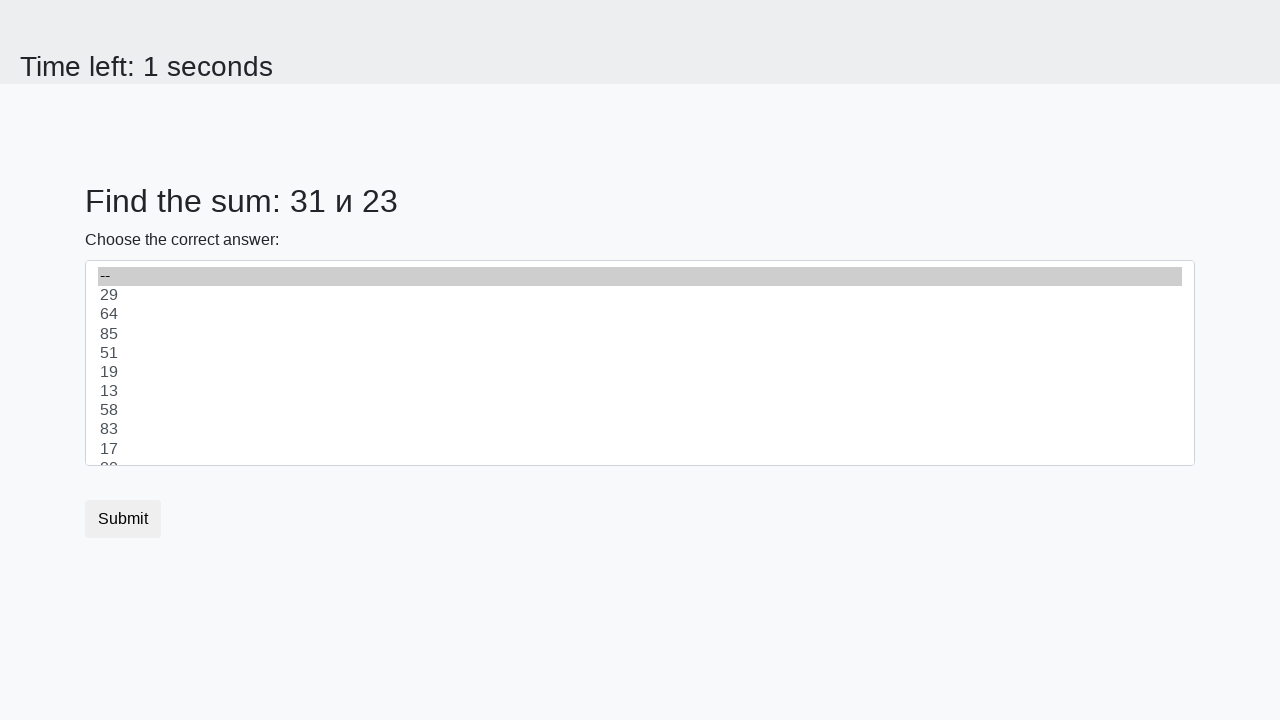